Adds multiple specified vegetables to cart by finding them in the product list and clicking their add buttons

Starting URL: https://rahulshettyacademy.com/seleniumPractise/#/

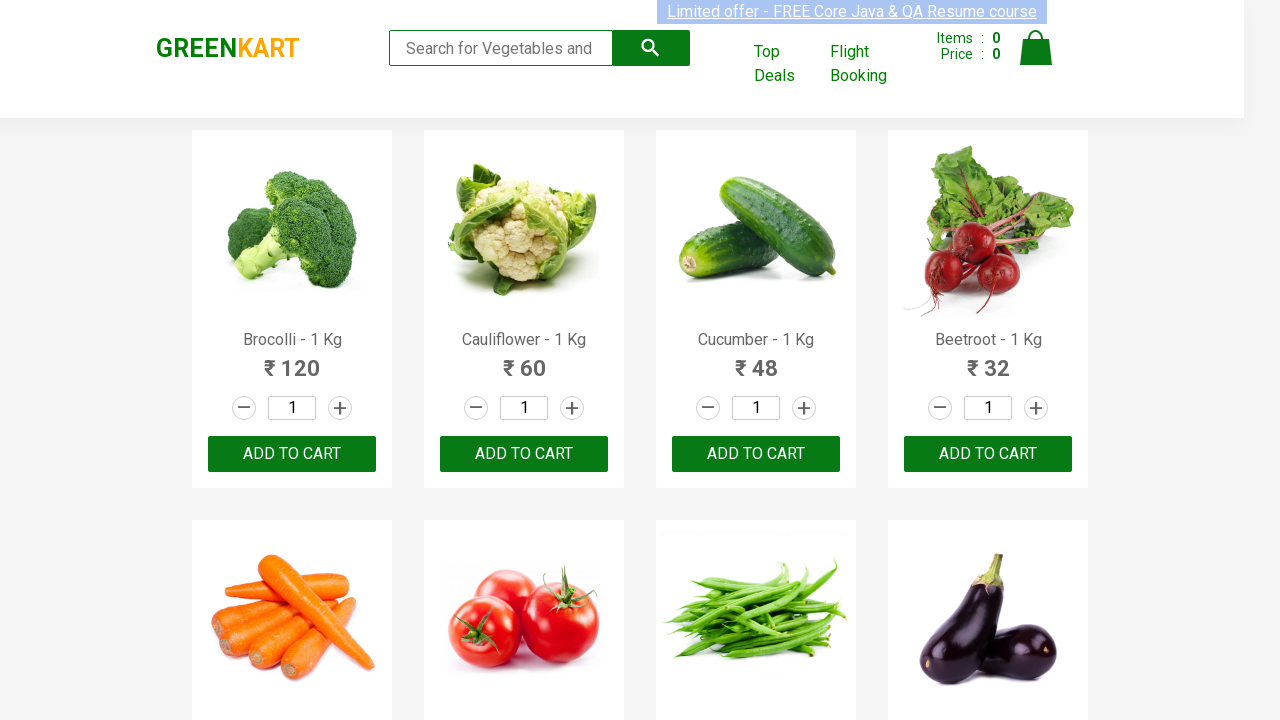

Waited for product names to load
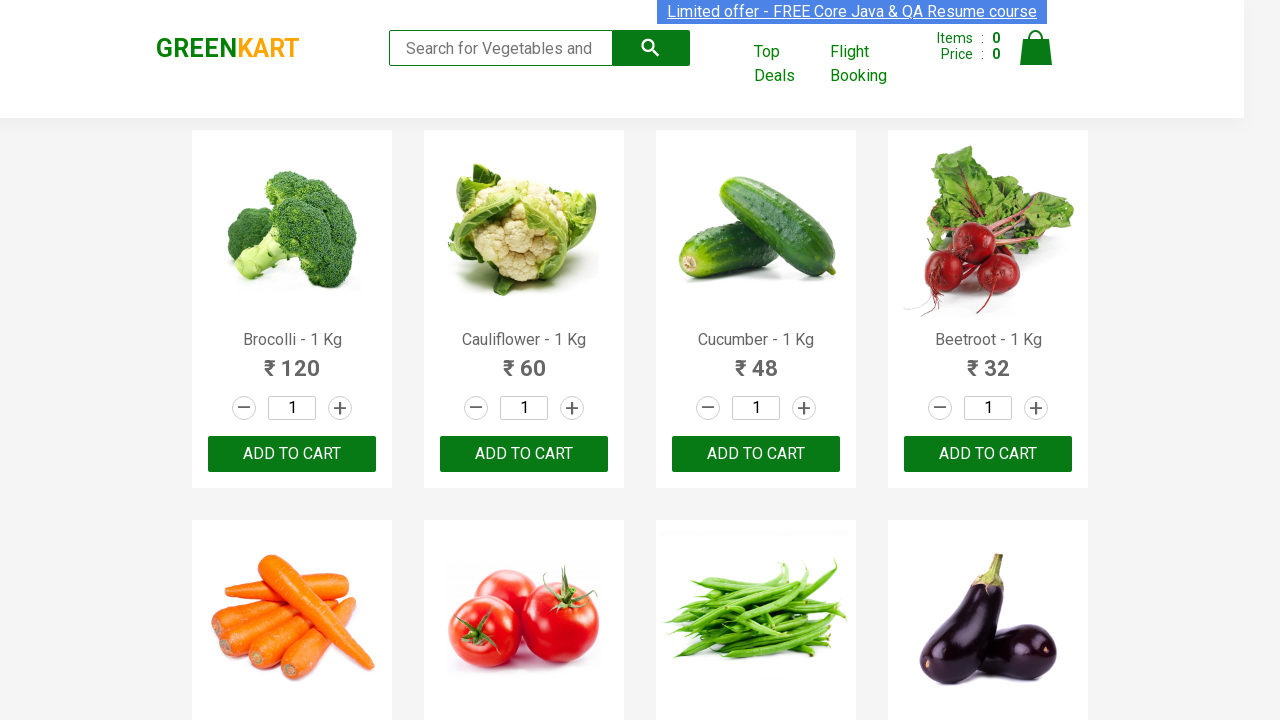

Retrieved all product names from the page
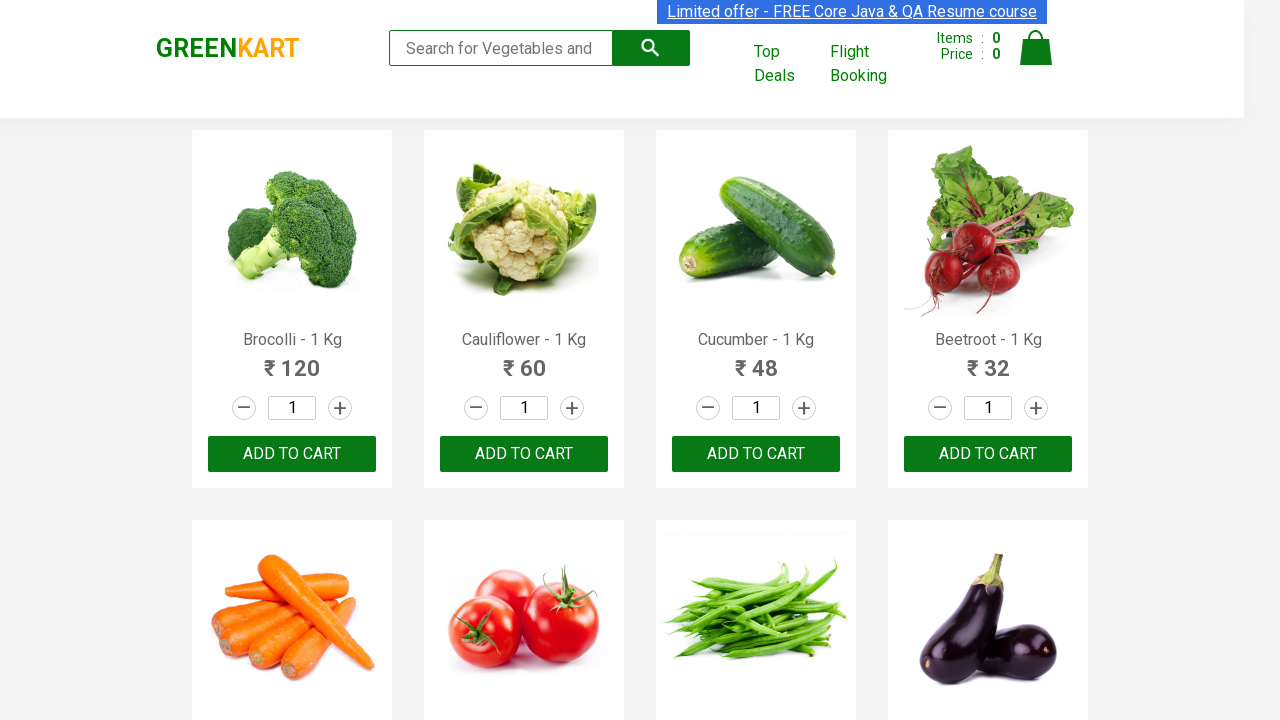

Clicked add to cart button for Brocolli at (292, 454) on div.product-action > button >> nth=0
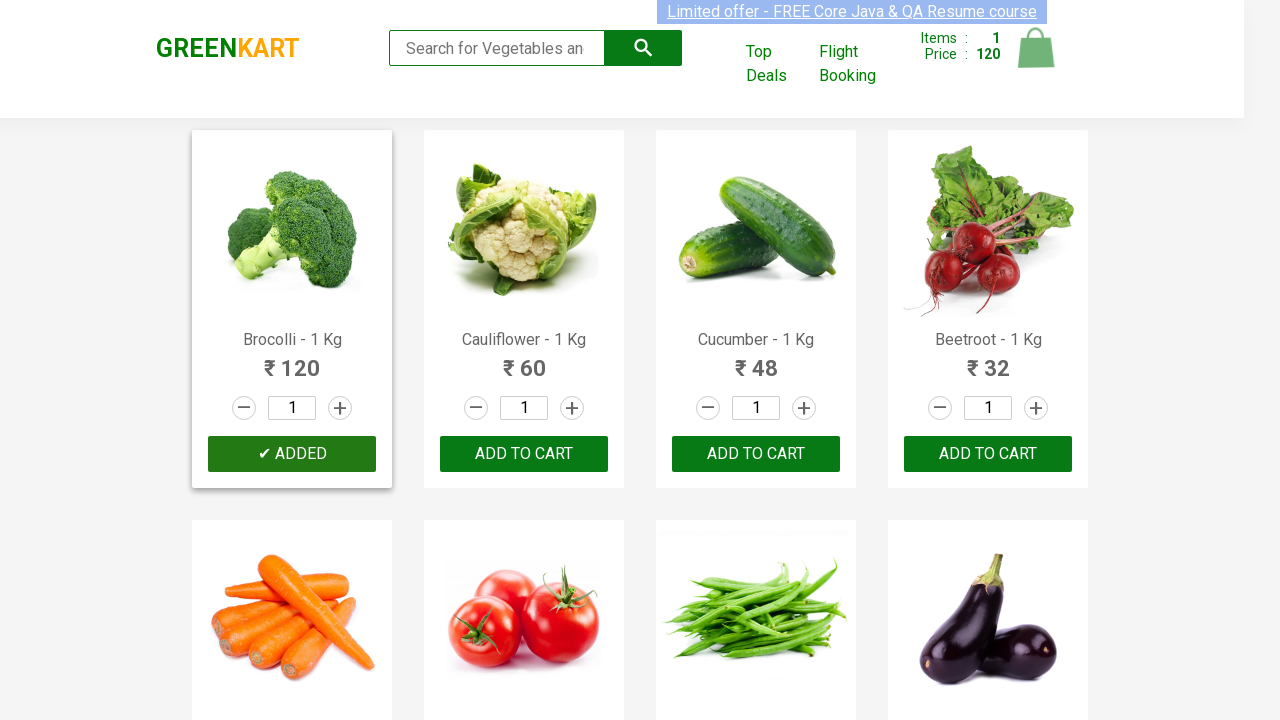

Clicked add to cart button for Cucumber at (756, 454) on div.product-action > button >> nth=2
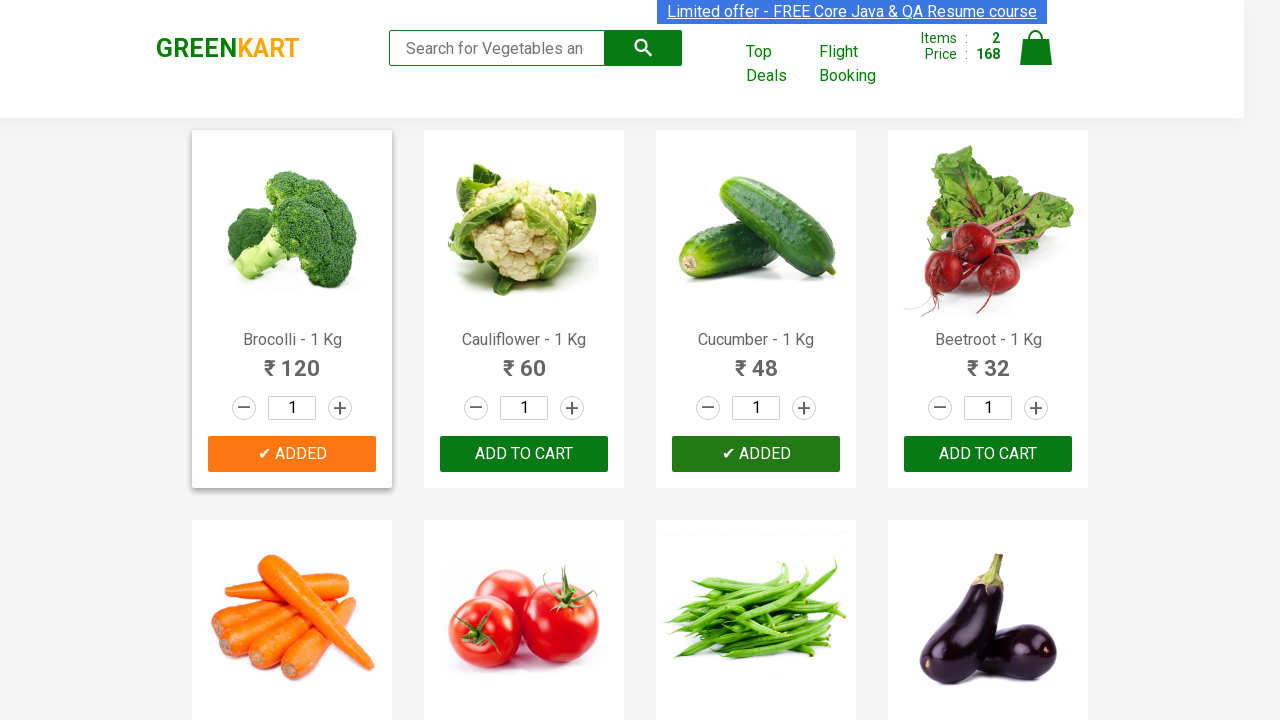

Clicked add to cart button for Beetroot at (988, 454) on div.product-action > button >> nth=3
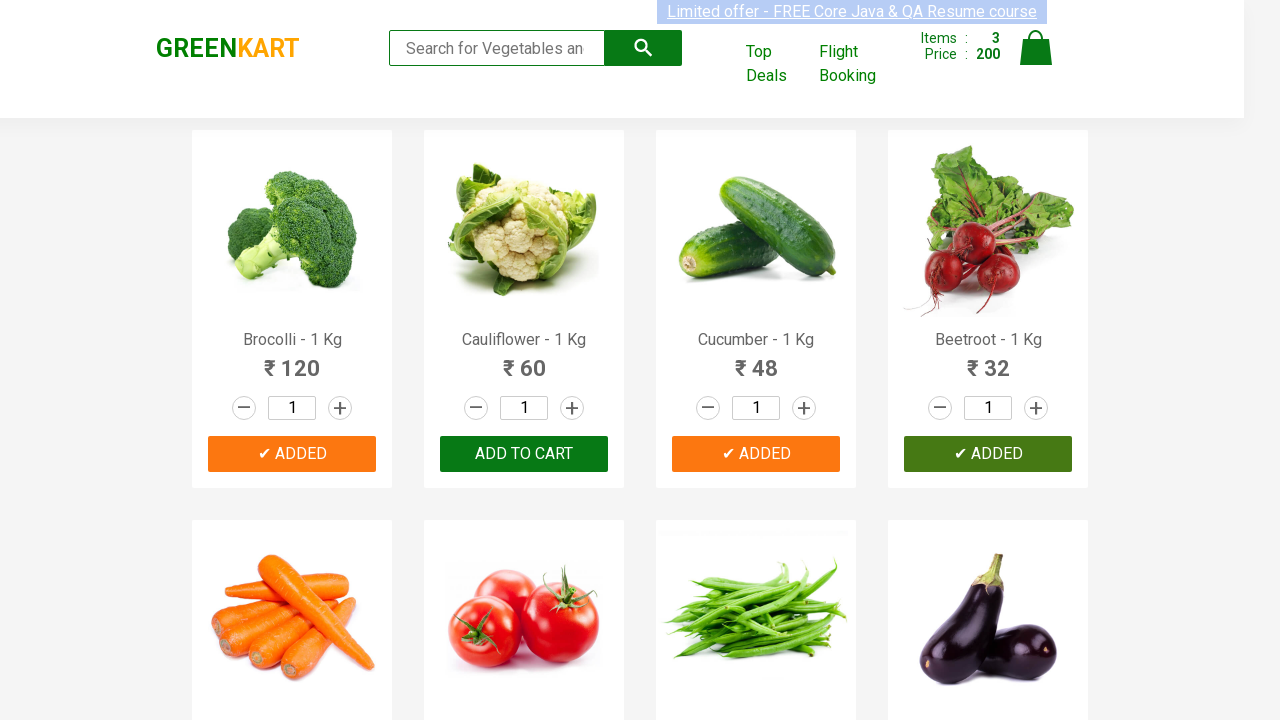

Clicked add to cart button for Carrot at (292, 360) on div.product-action > button >> nth=4
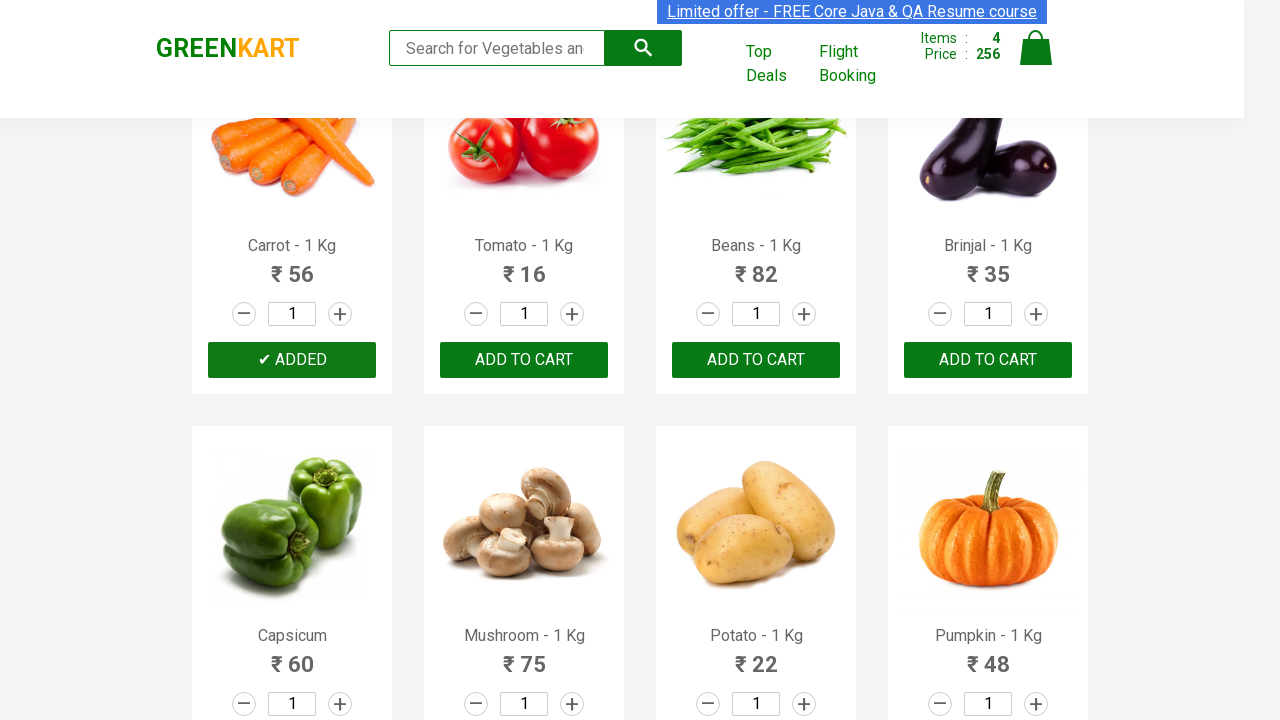

Clicked add to cart button for Tomato at (524, 360) on div.product-action > button >> nth=5
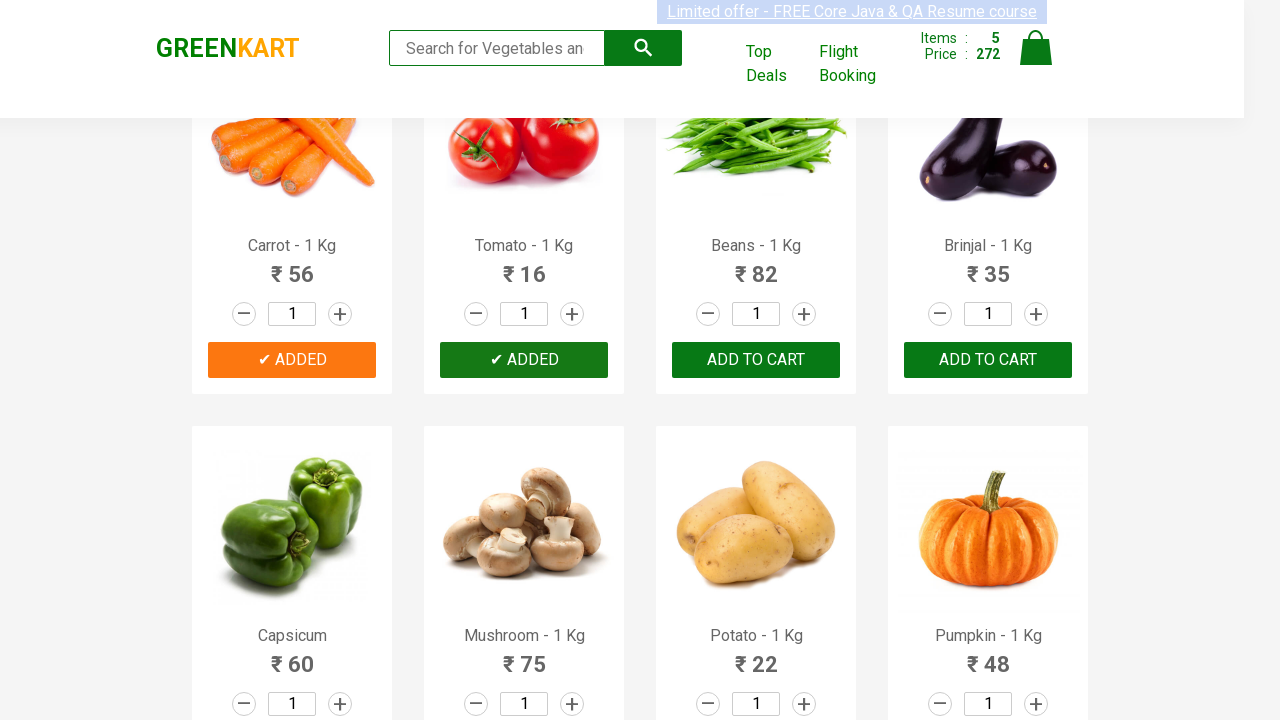

Successfully added all 5 vegetables to cart
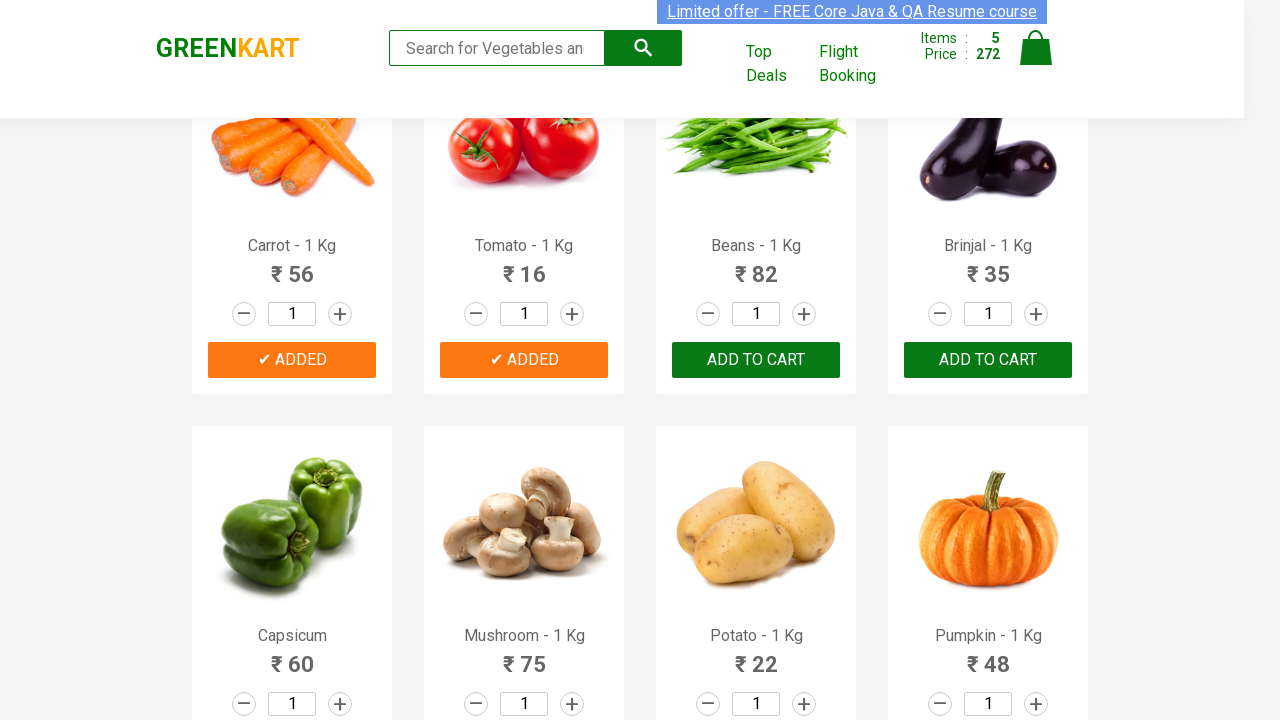

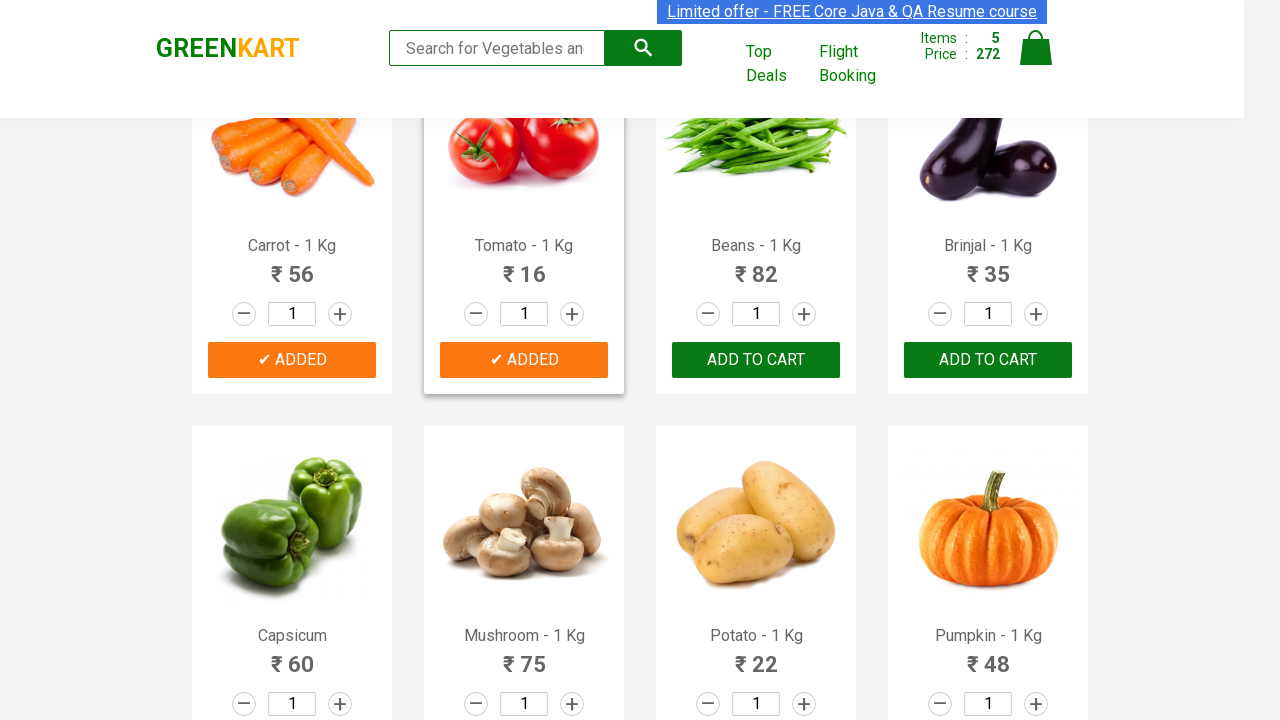